Tests right-click context menu functionality by performing a context click on a designated area, verifying the alert message, then clicking a link to open a new window and verifying the page content.

Starting URL: https://the-internet.herokuapp.com/context_menu

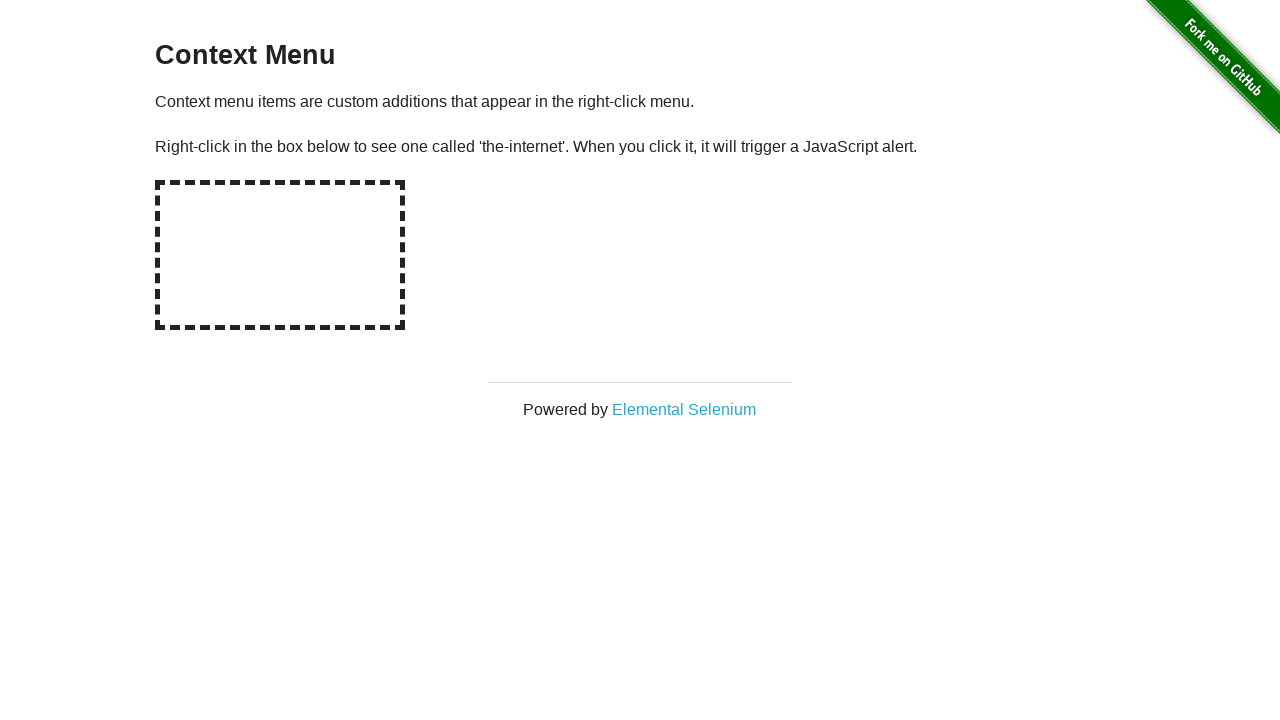

Right-clicked on hot-spot area to trigger context menu at (280, 255) on #hot-spot
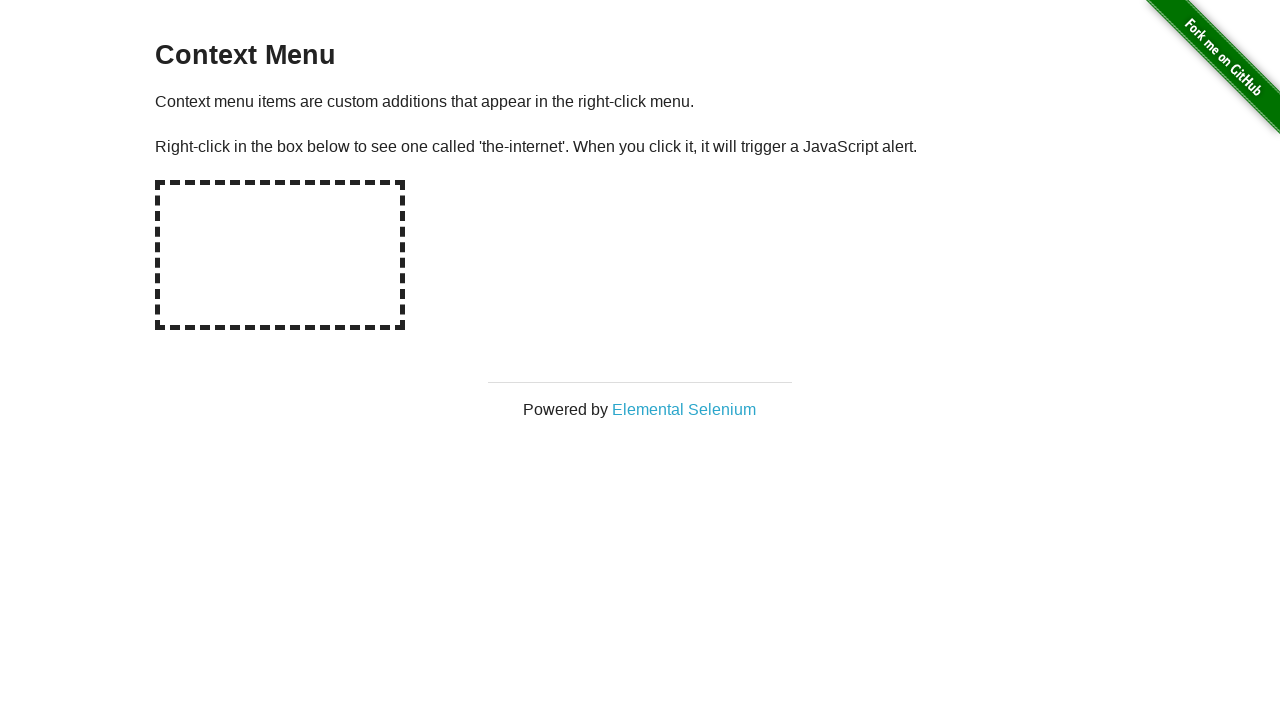

Evaluated alert text from JavaScript
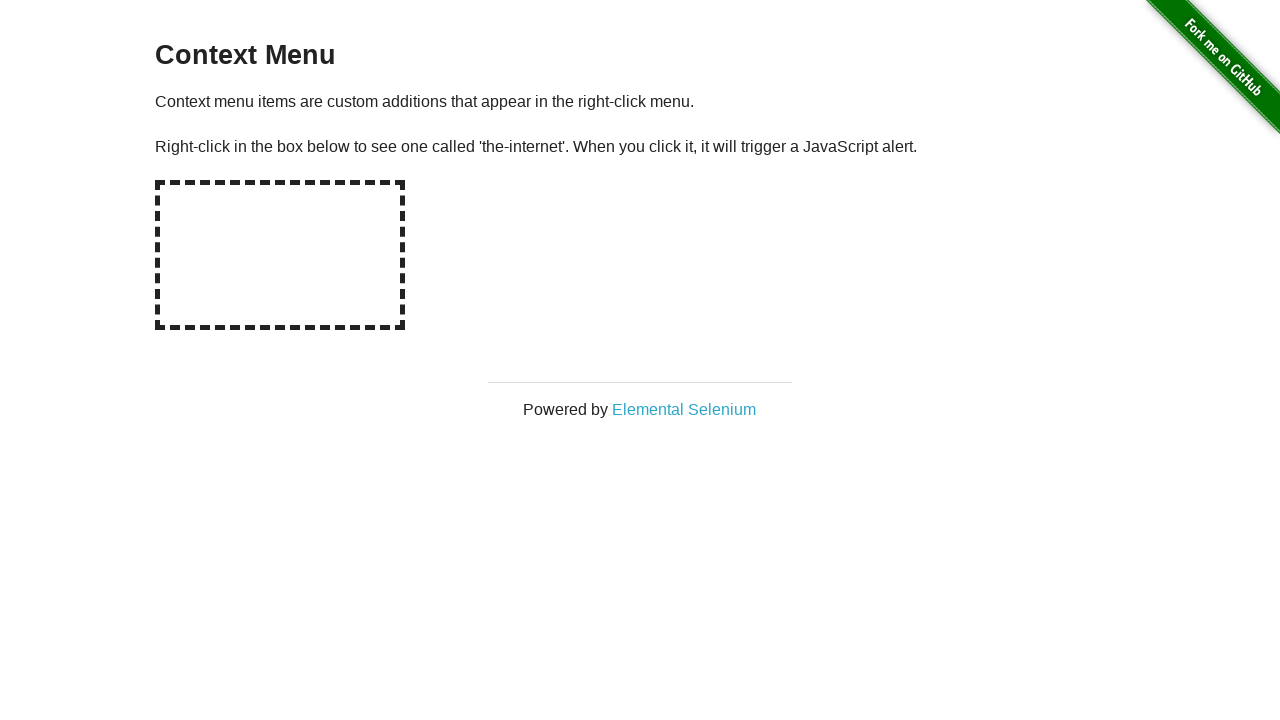

Set up dialog event listener to accept alerts
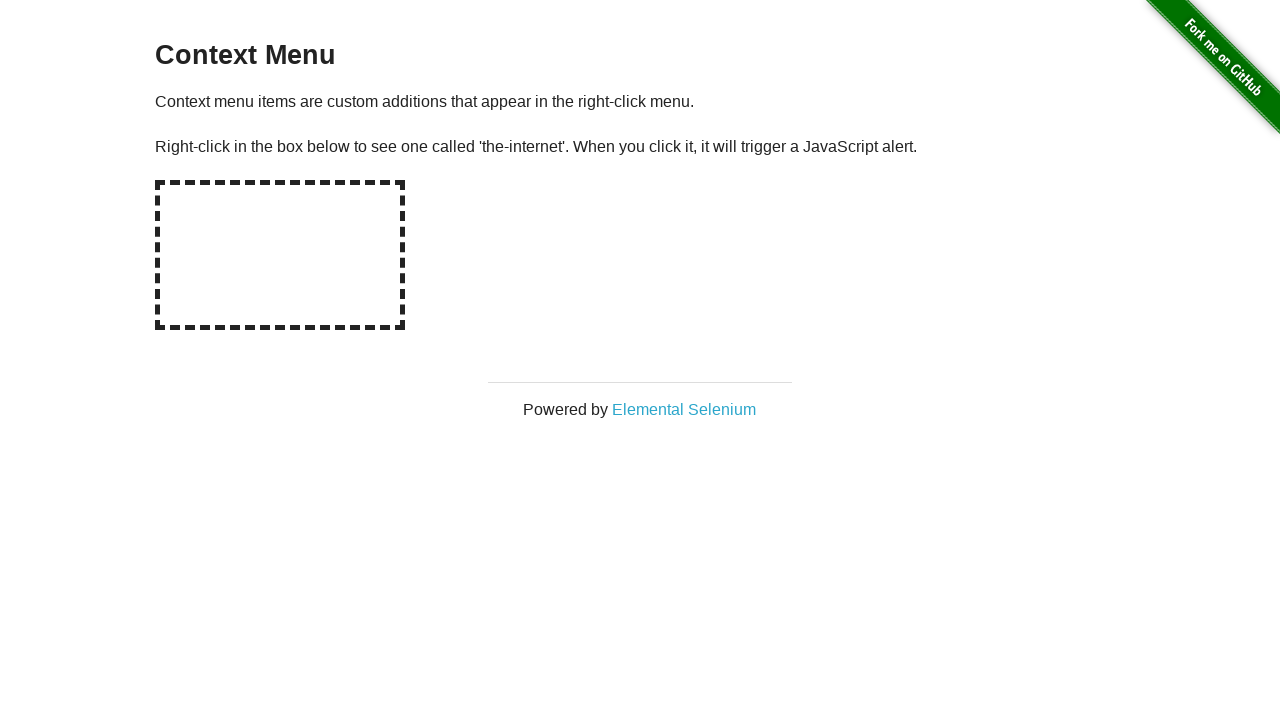

Reloaded page to retry context menu interaction
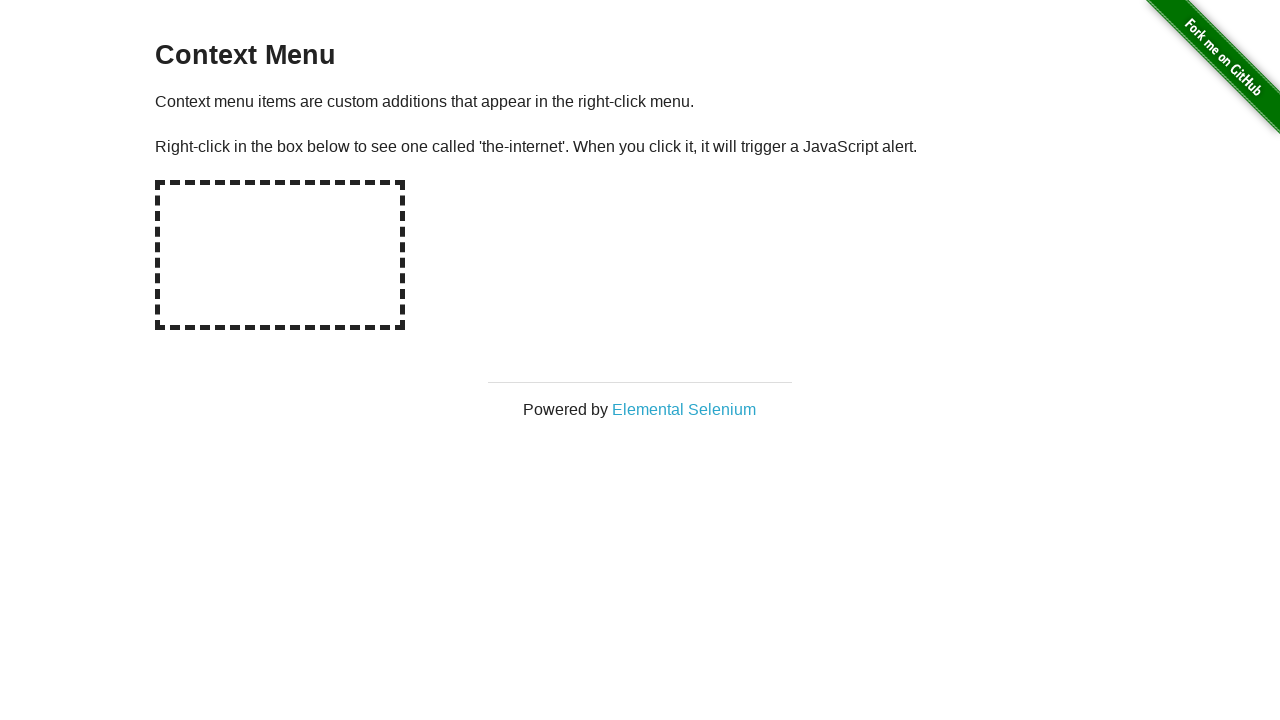

Registered dialog handler to capture alert message
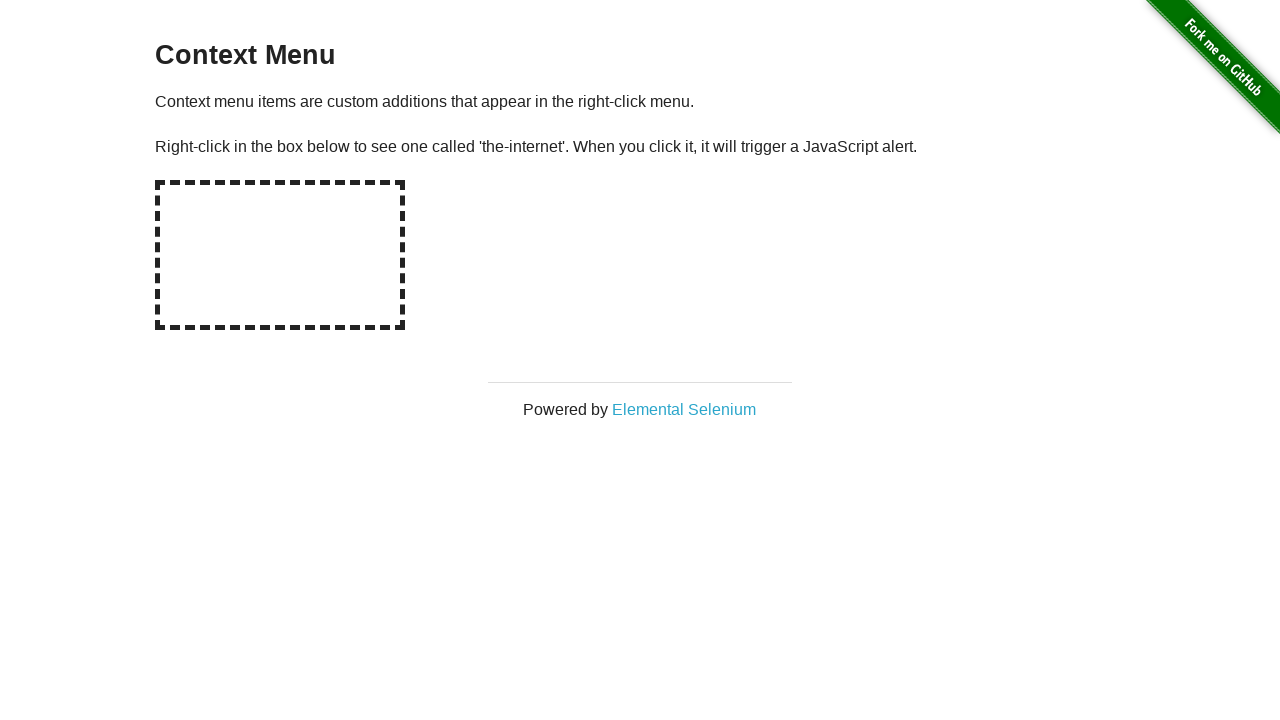

Right-clicked on hot-spot area again to trigger context menu alert at (280, 255) on #hot-spot
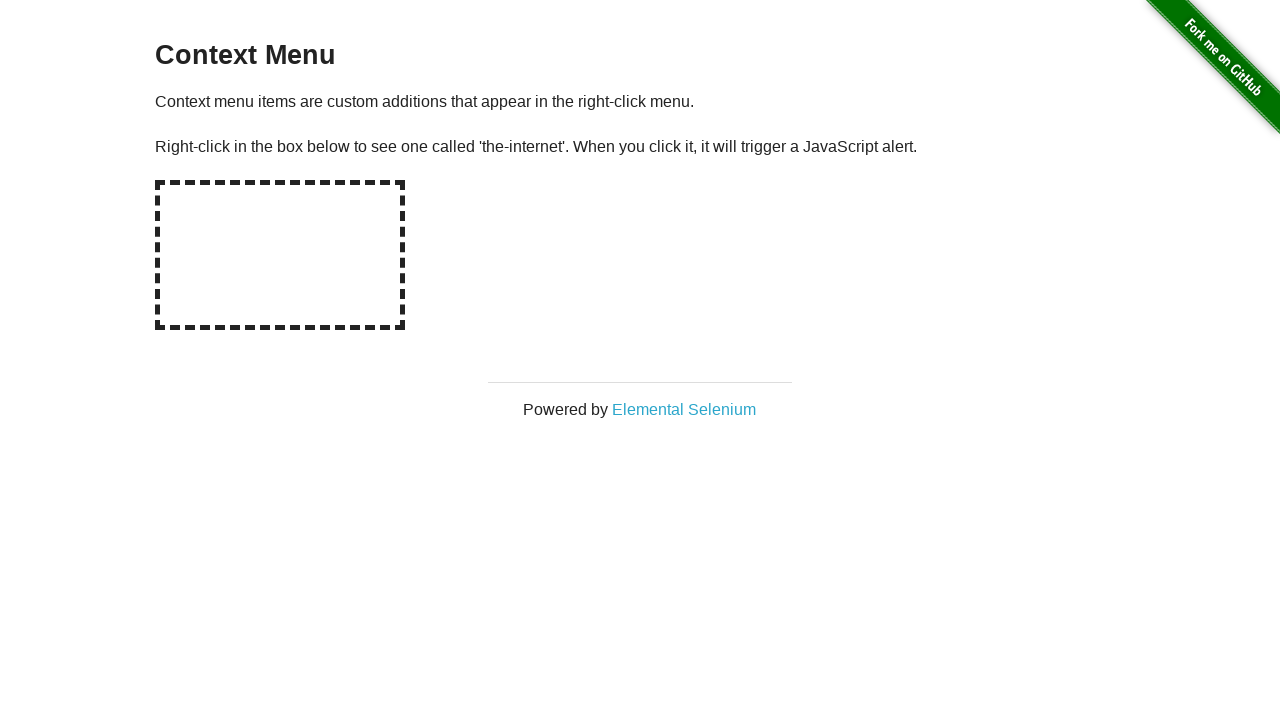

Waited for dialog to be processed
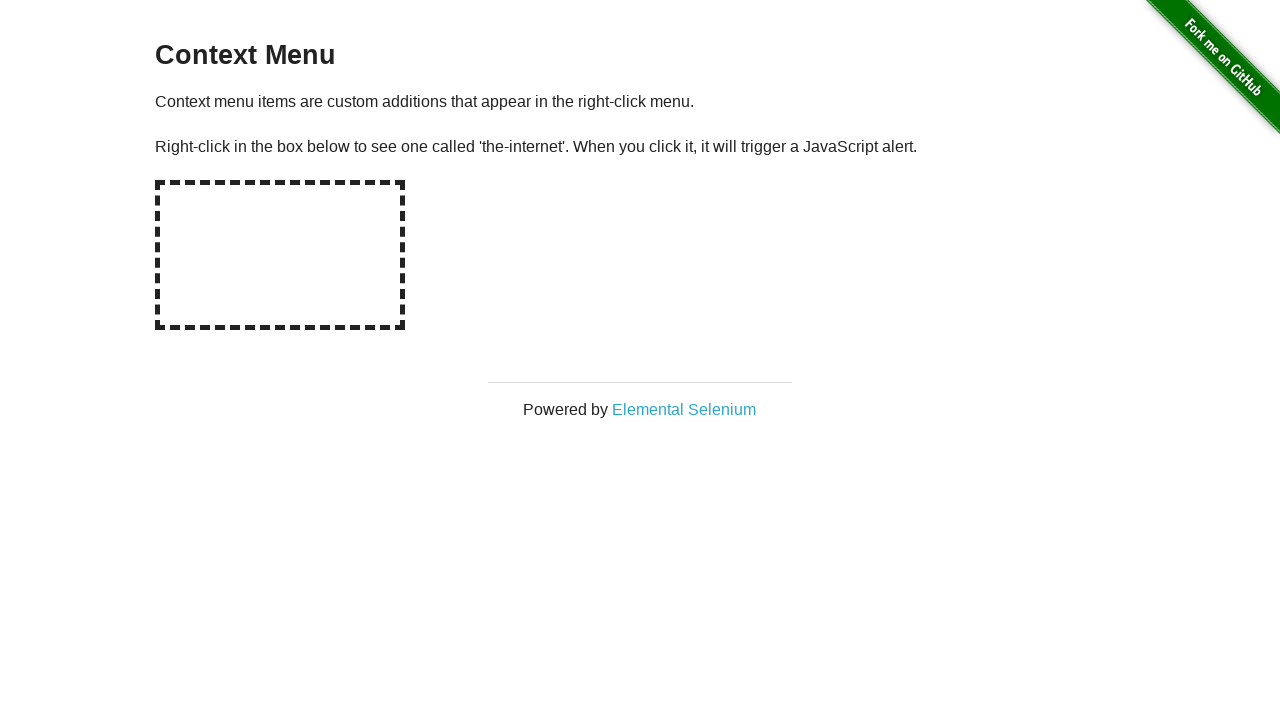

Clicked on 'Elemental Selenium' link to open new window at (684, 409) on xpath=//*[text()='Elemental Selenium']
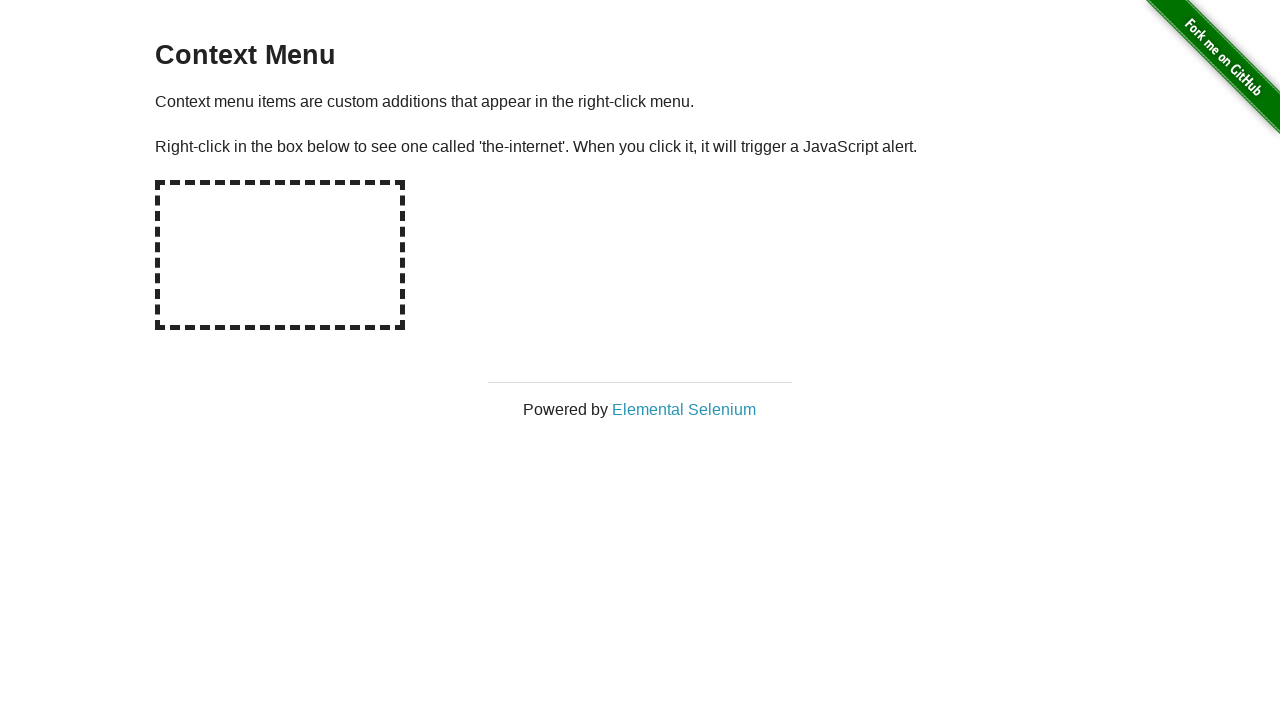

Obtained reference to newly opened page
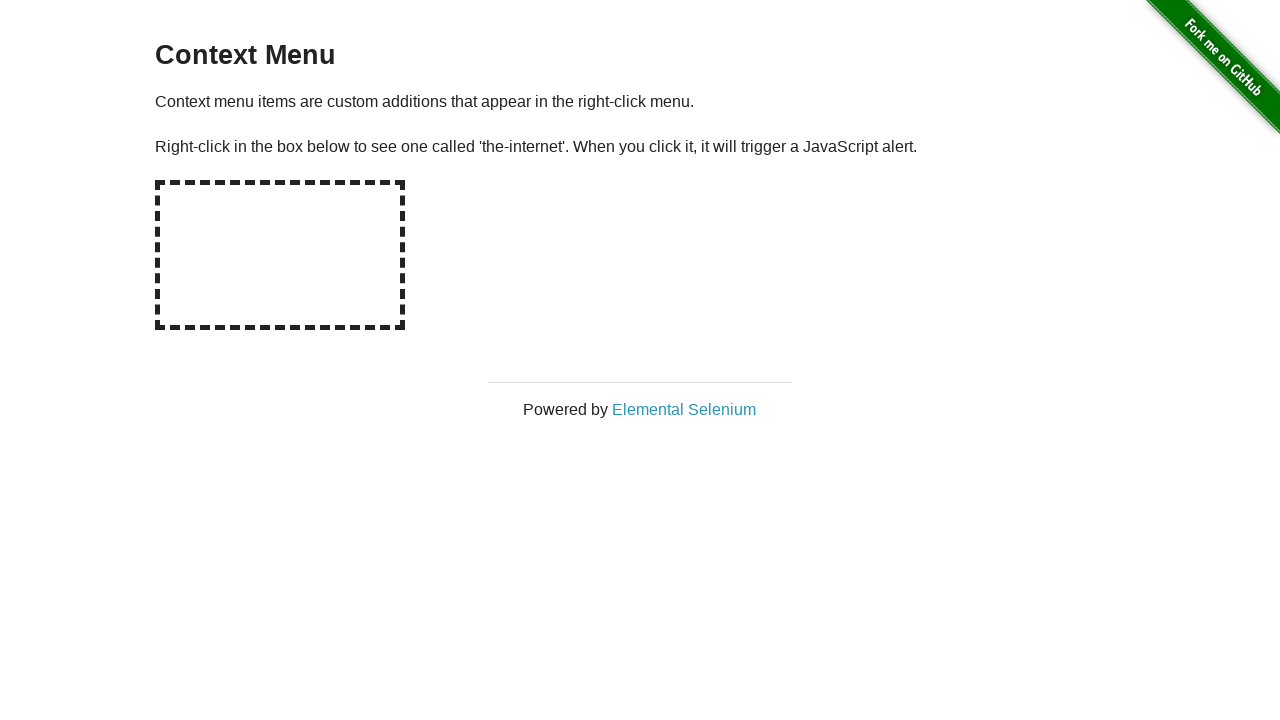

Waited for new page to fully load
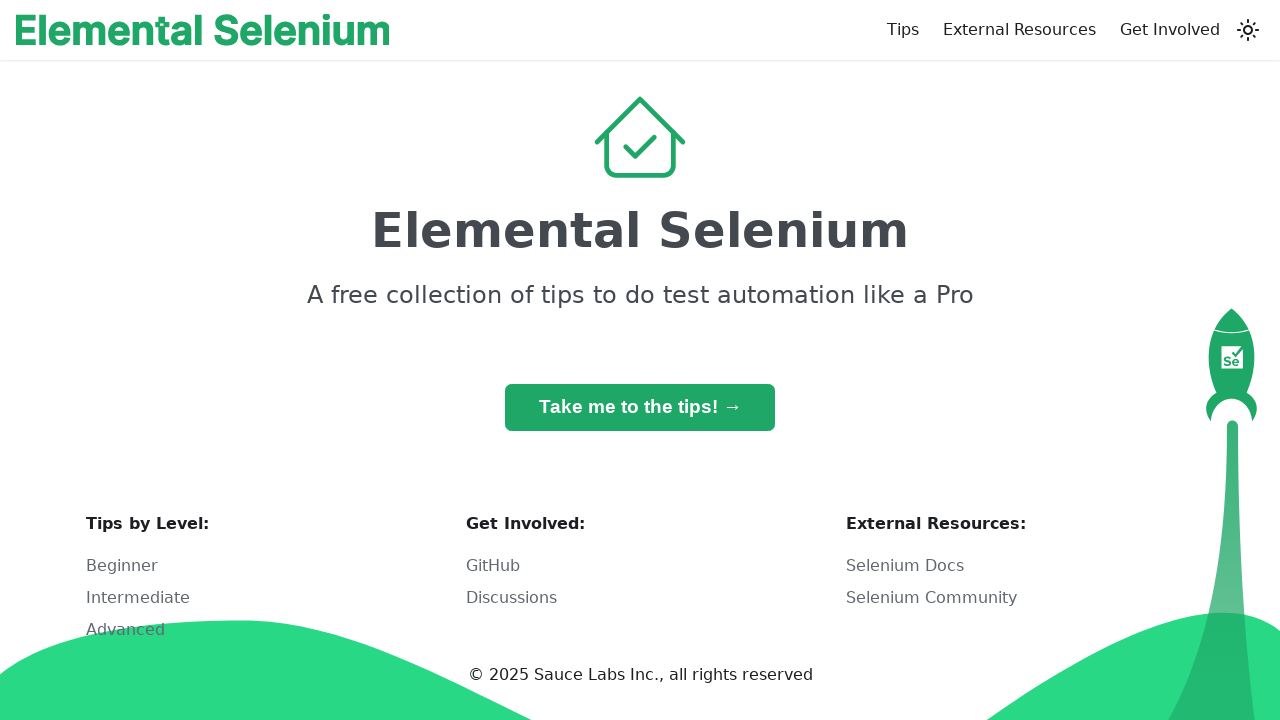

Located h1 element on new page
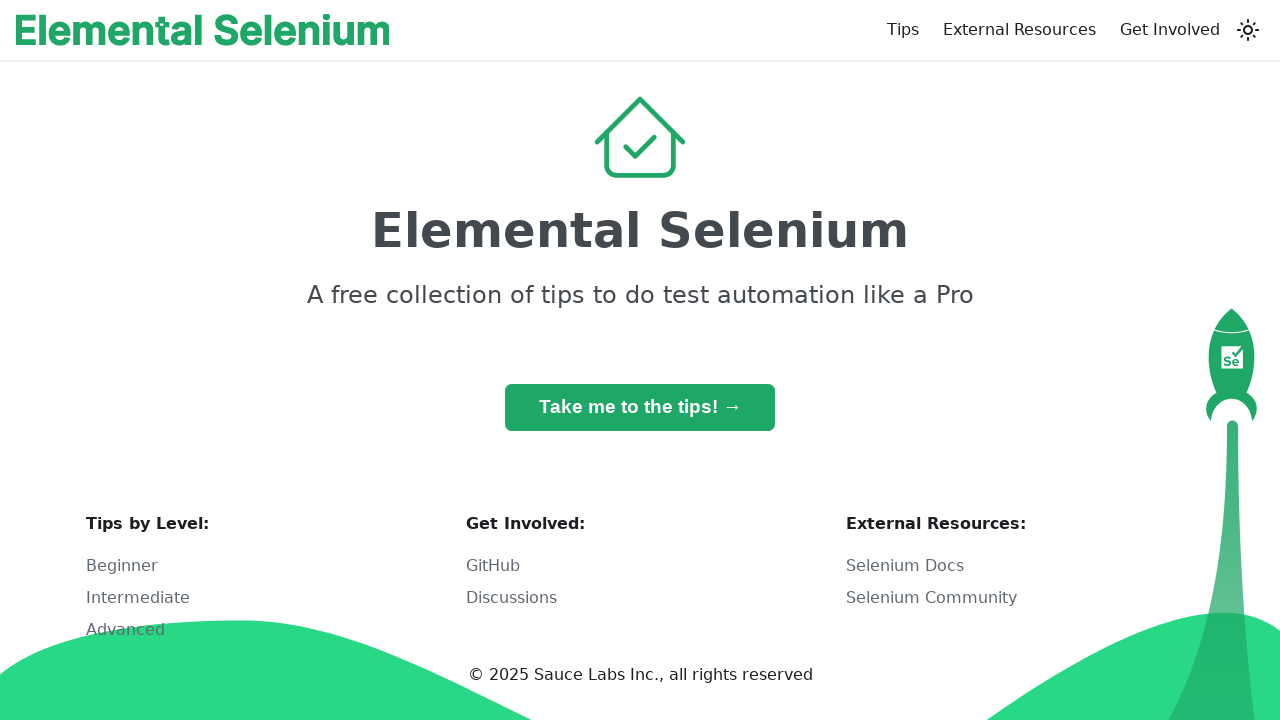

Waited for h1 element to be visible
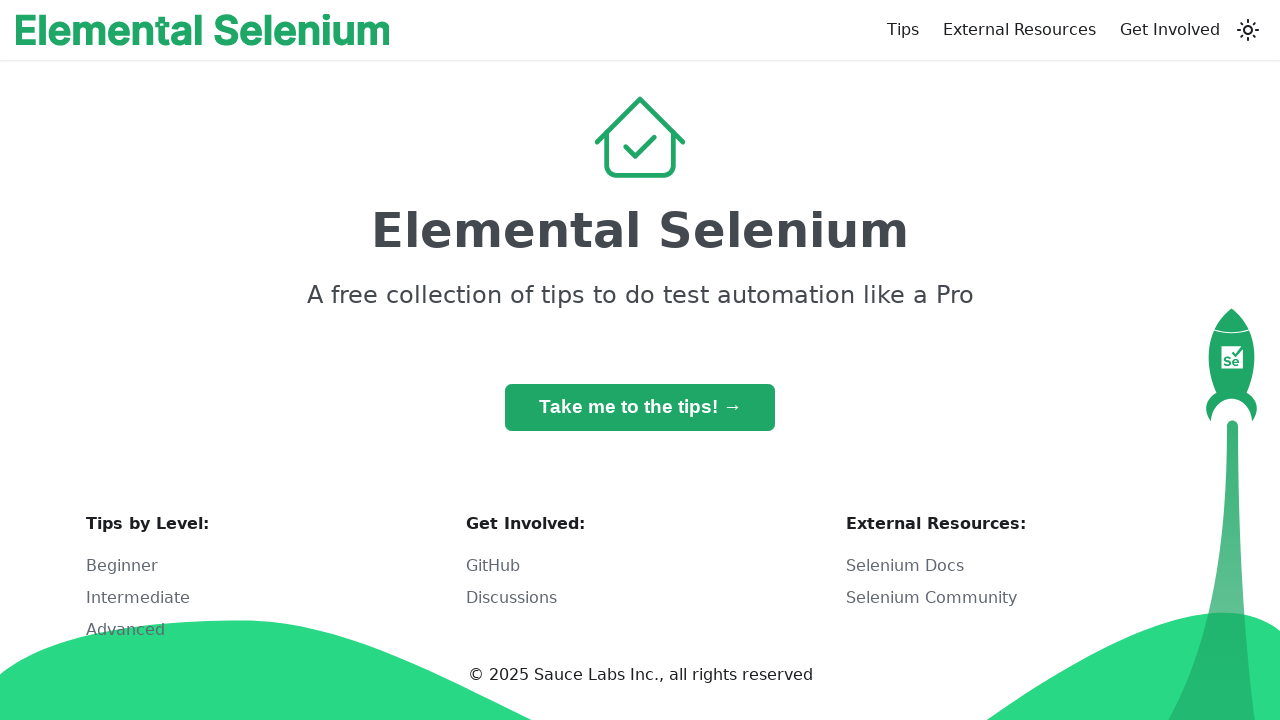

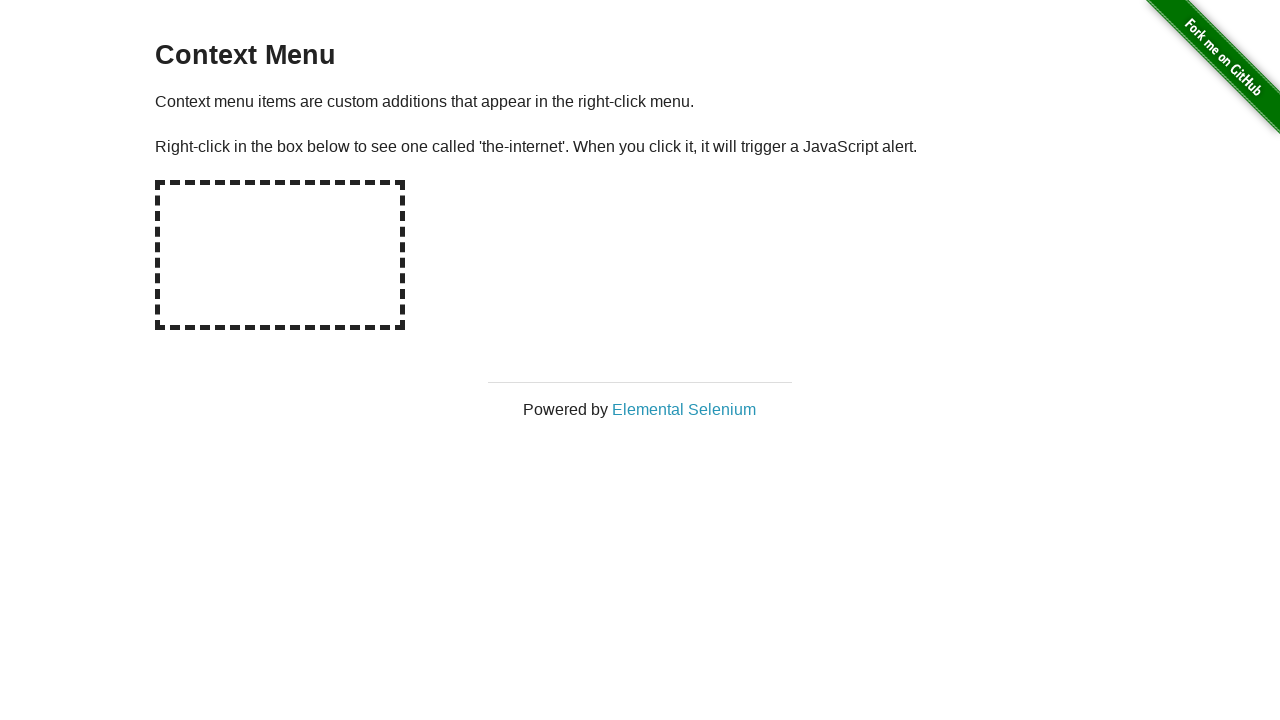